Demonstrates cross-browser capability by navigating to abrakh.com, maximizing the window, and retrieving the page title.

Starting URL: https://abrakh.com/

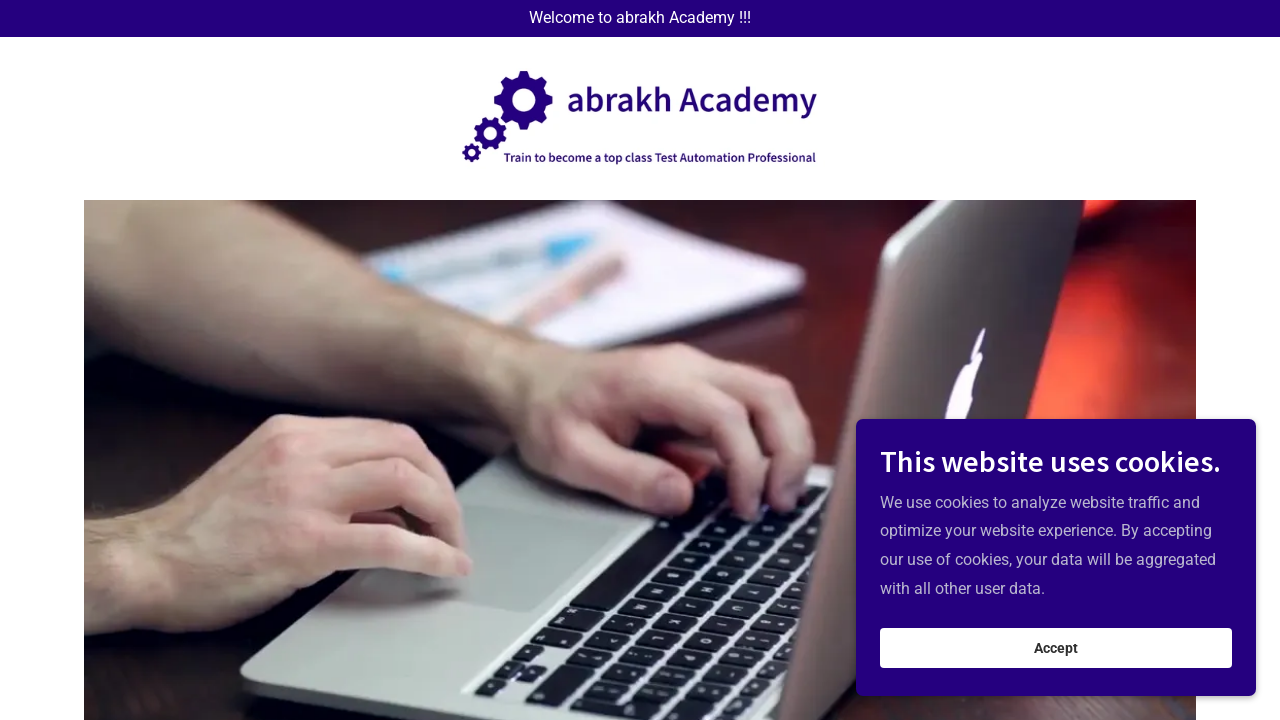

Navigated to https://abrakh.com/
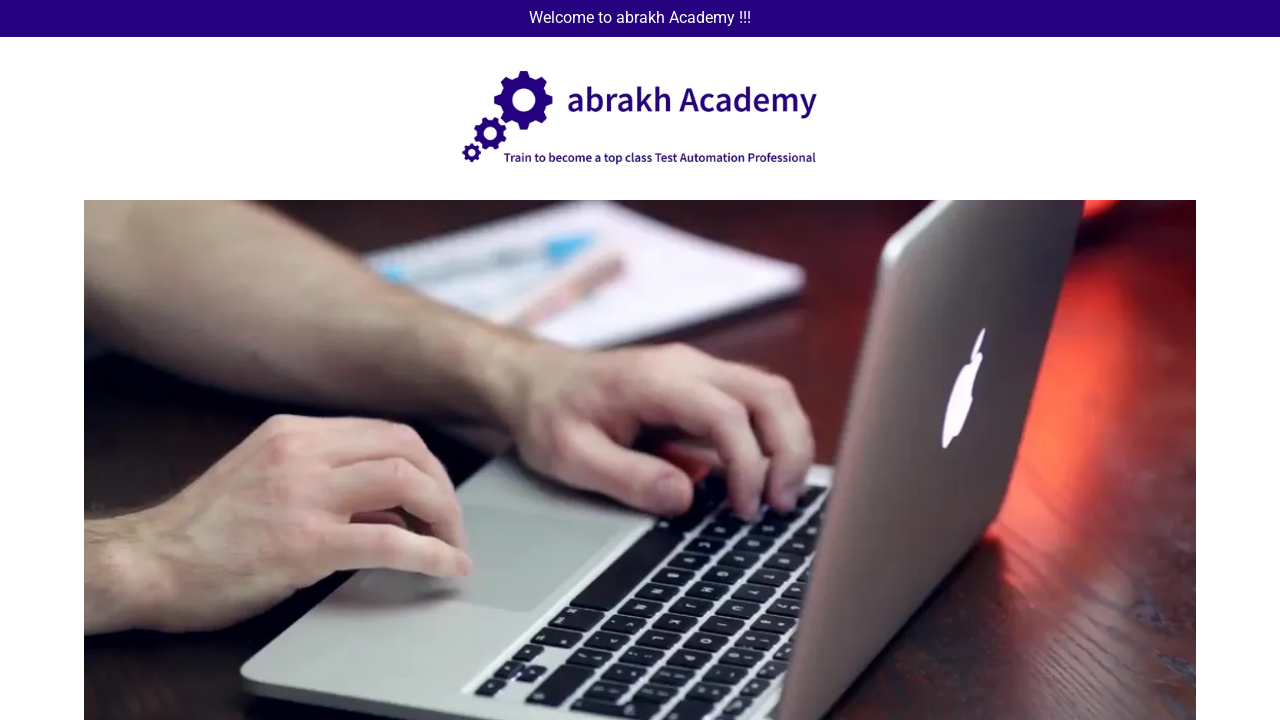

Maximized window to 1920x1080
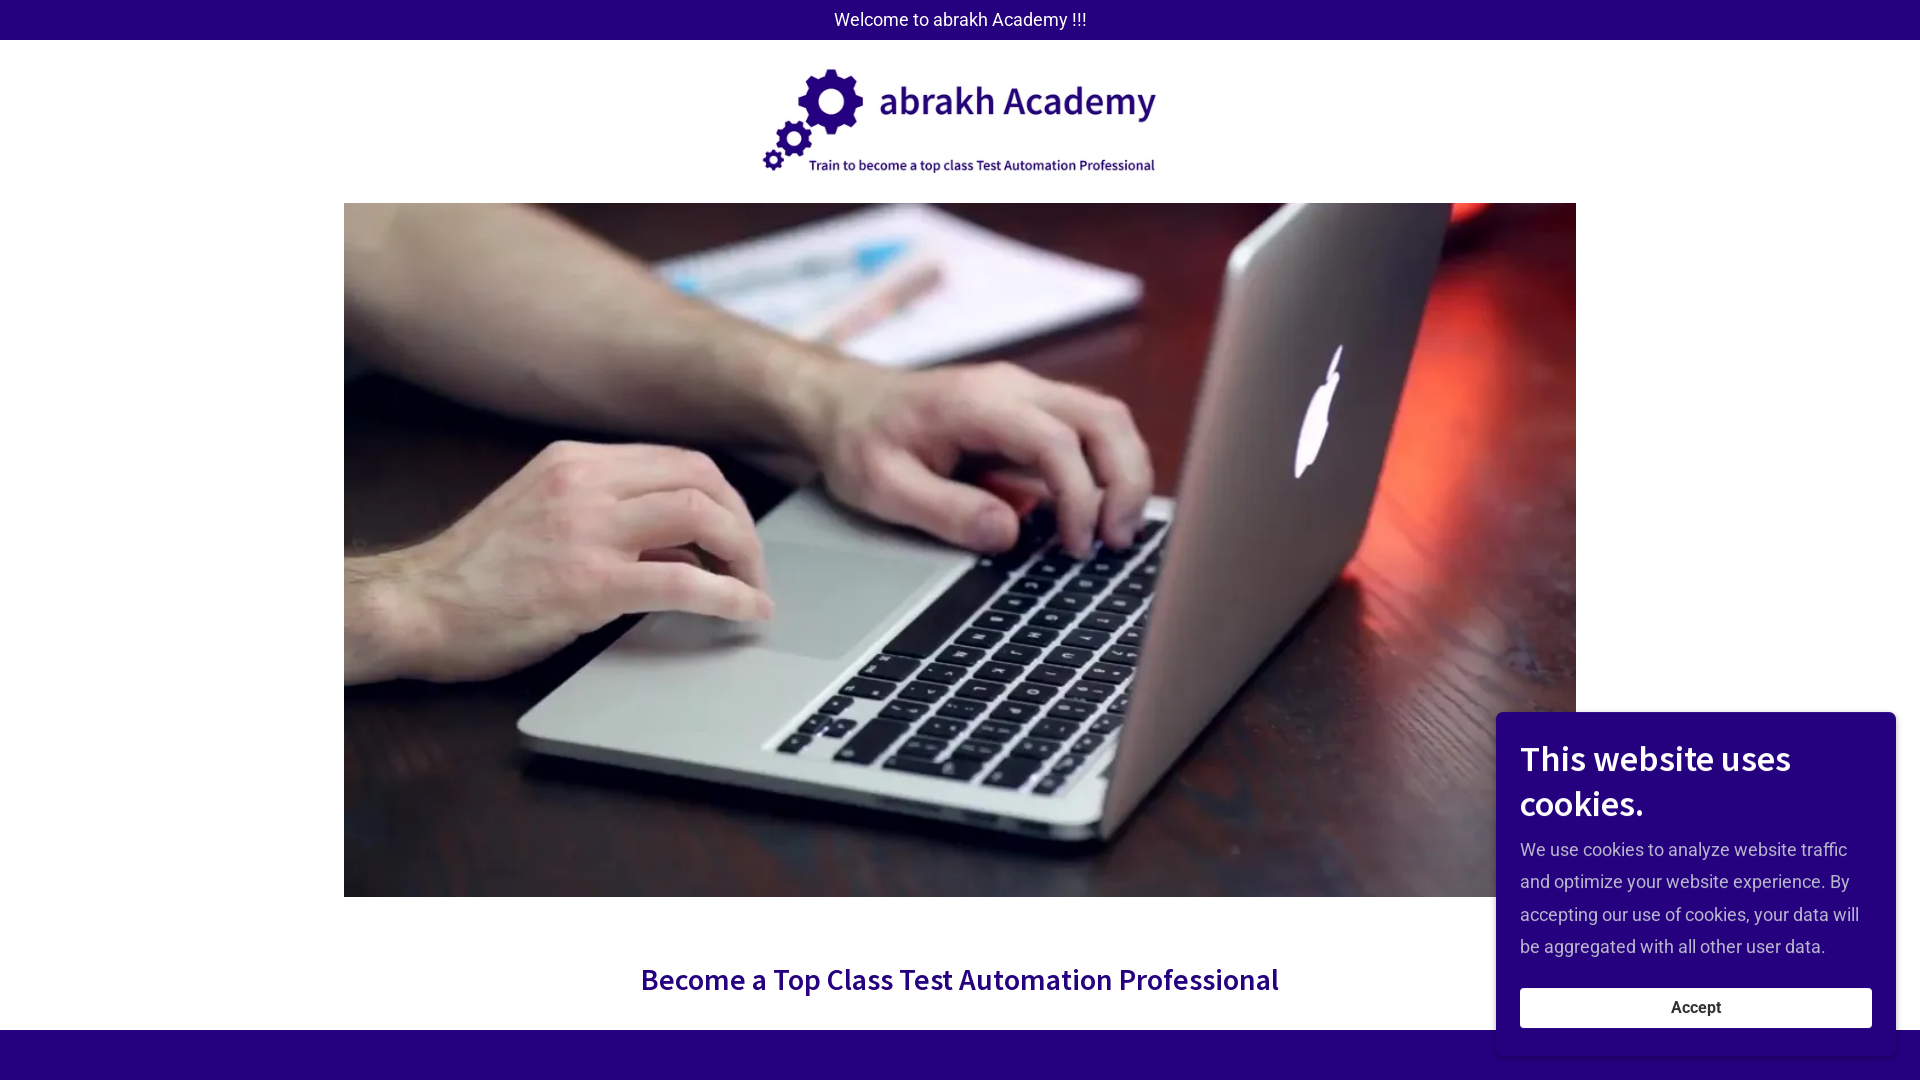

Retrieved page title: abrakh.com
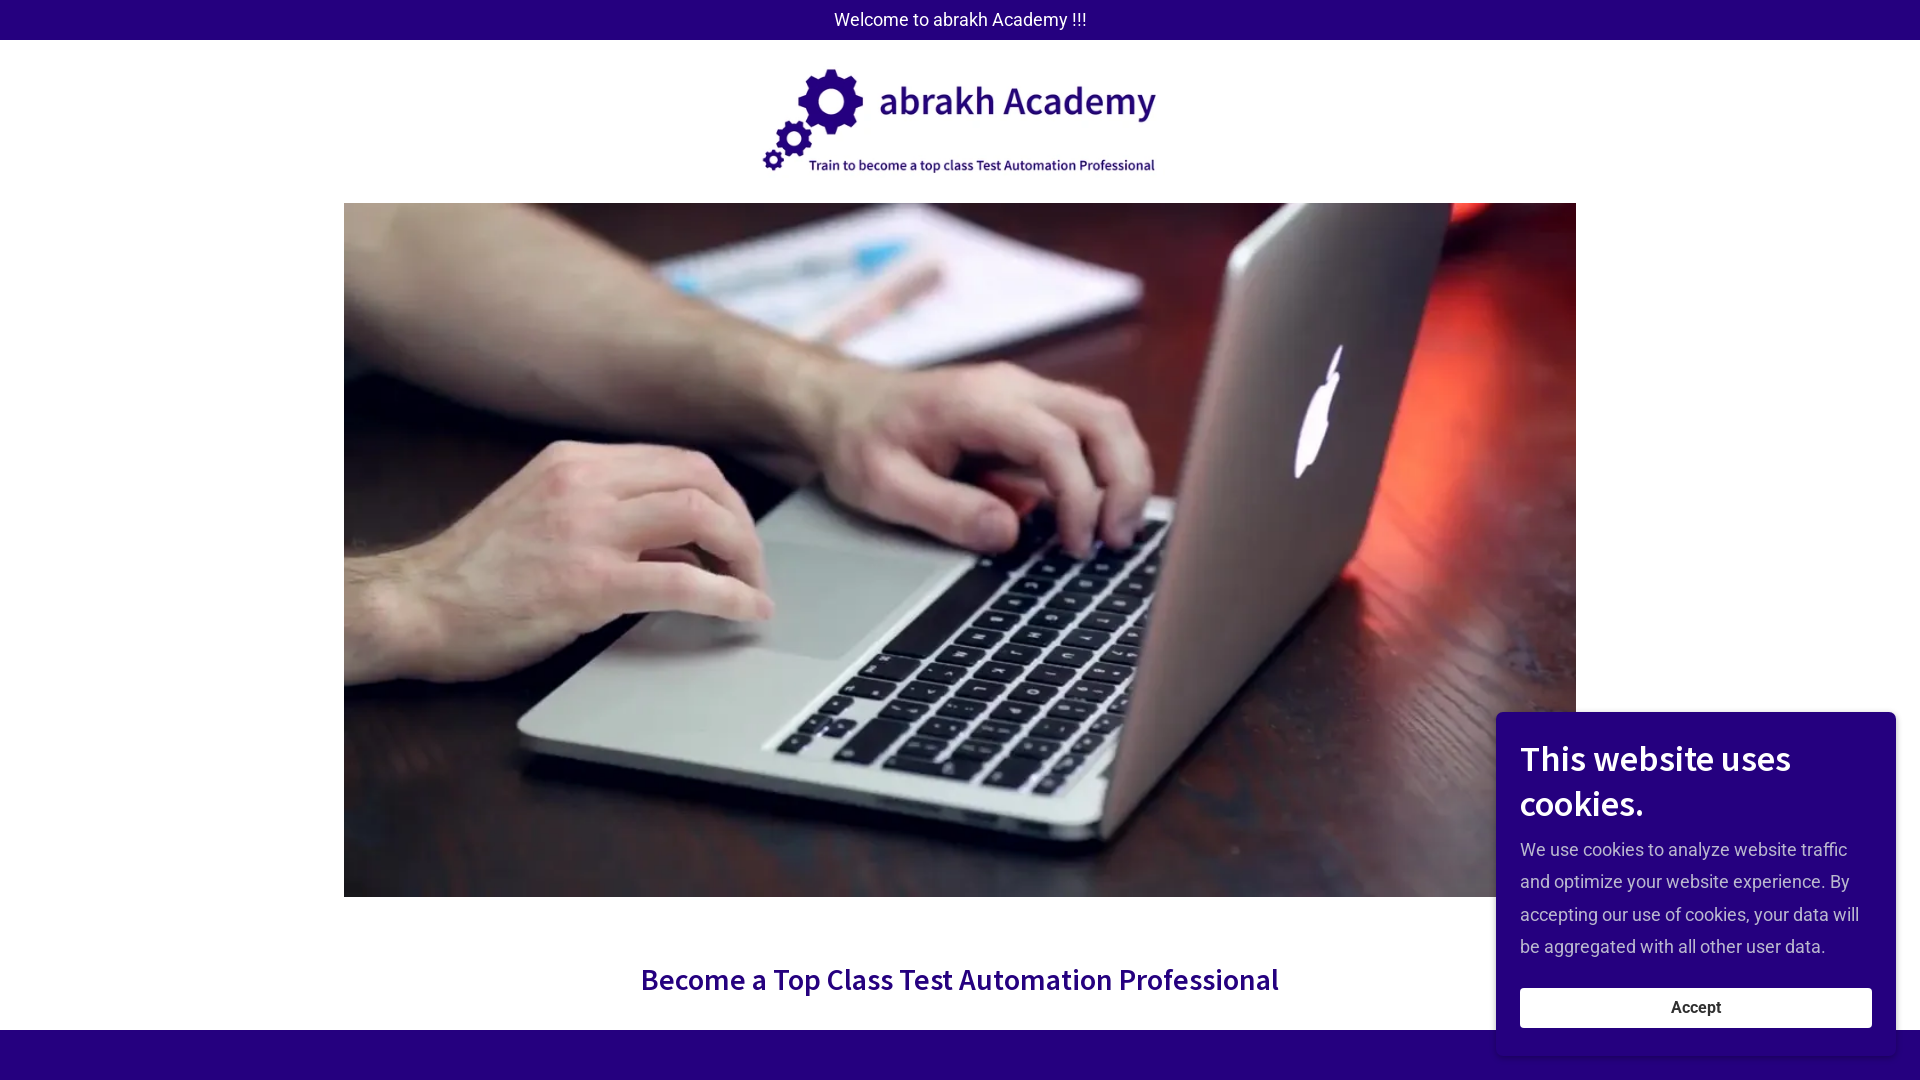

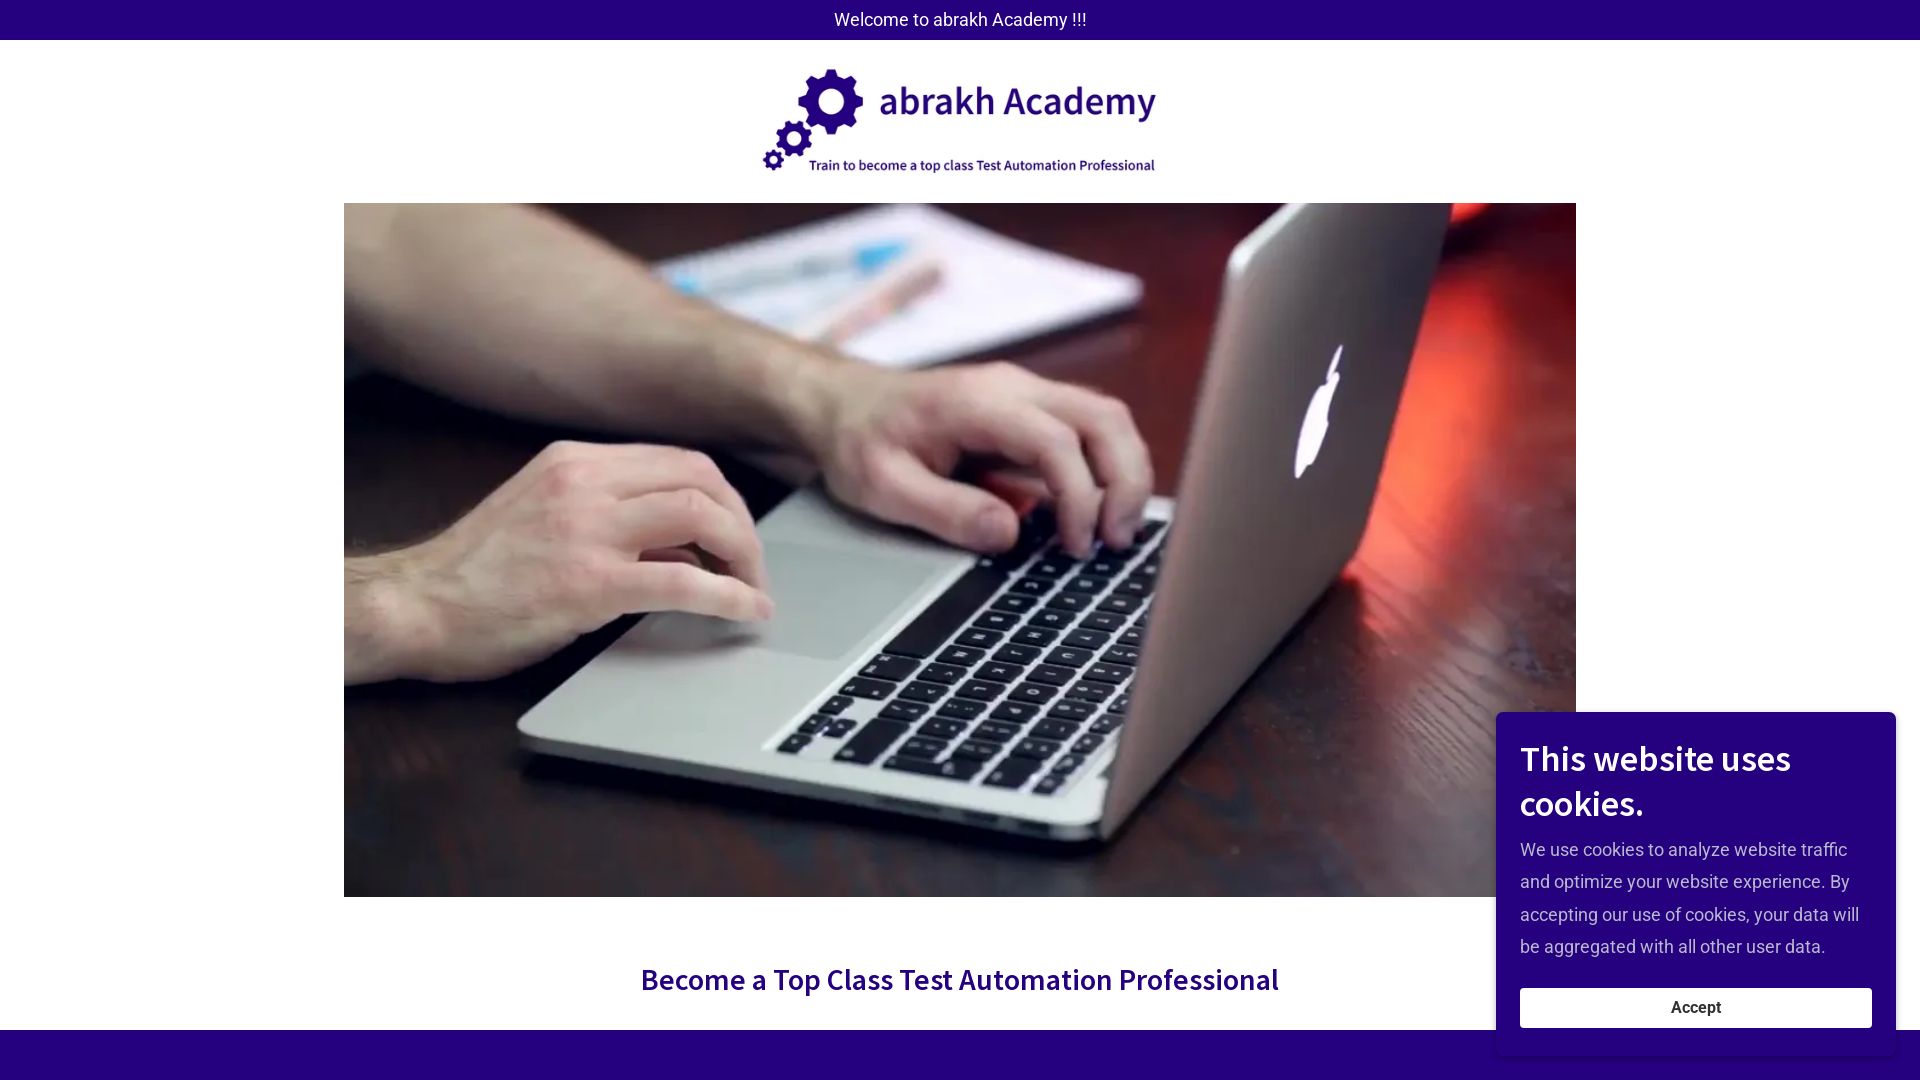